Tests the IFSC code bank search functionality by selecting bank, state, district, city, and branch from dropdown menus

Starting URL: https://www.ifsccodebank.com/

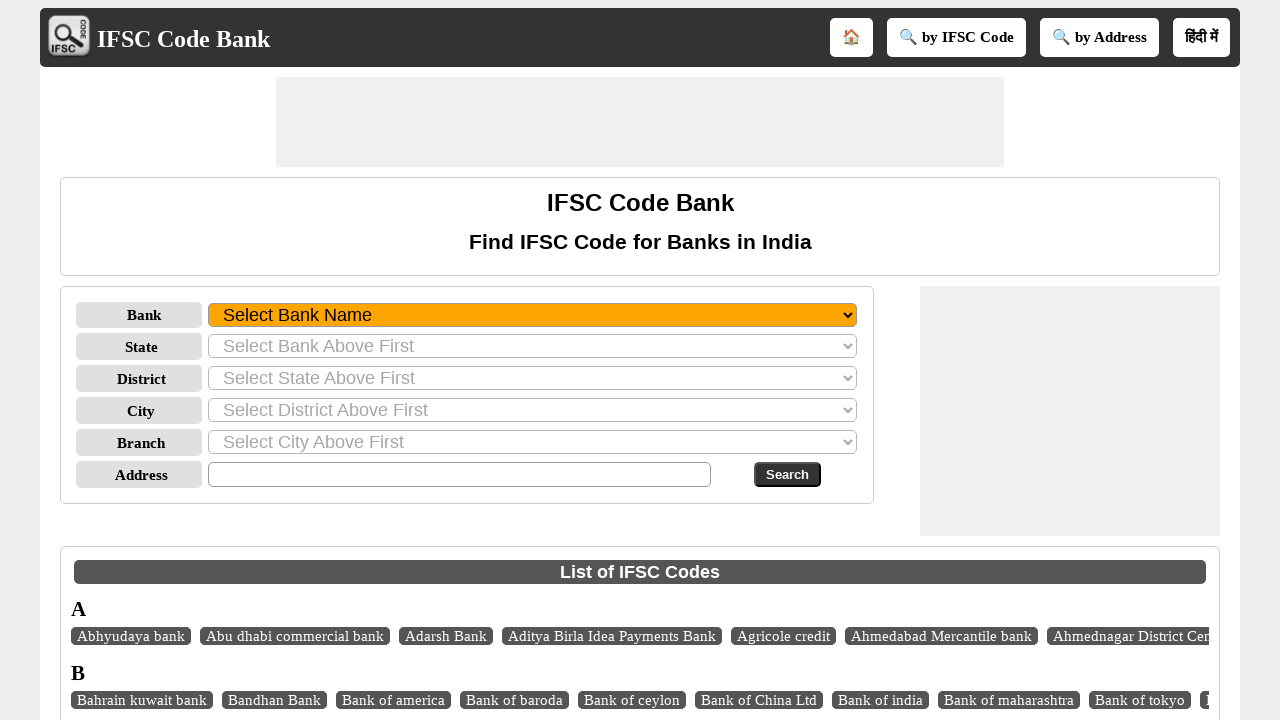

Selected 'State Bank Of India' from bank dropdown on #BC_ddlBank
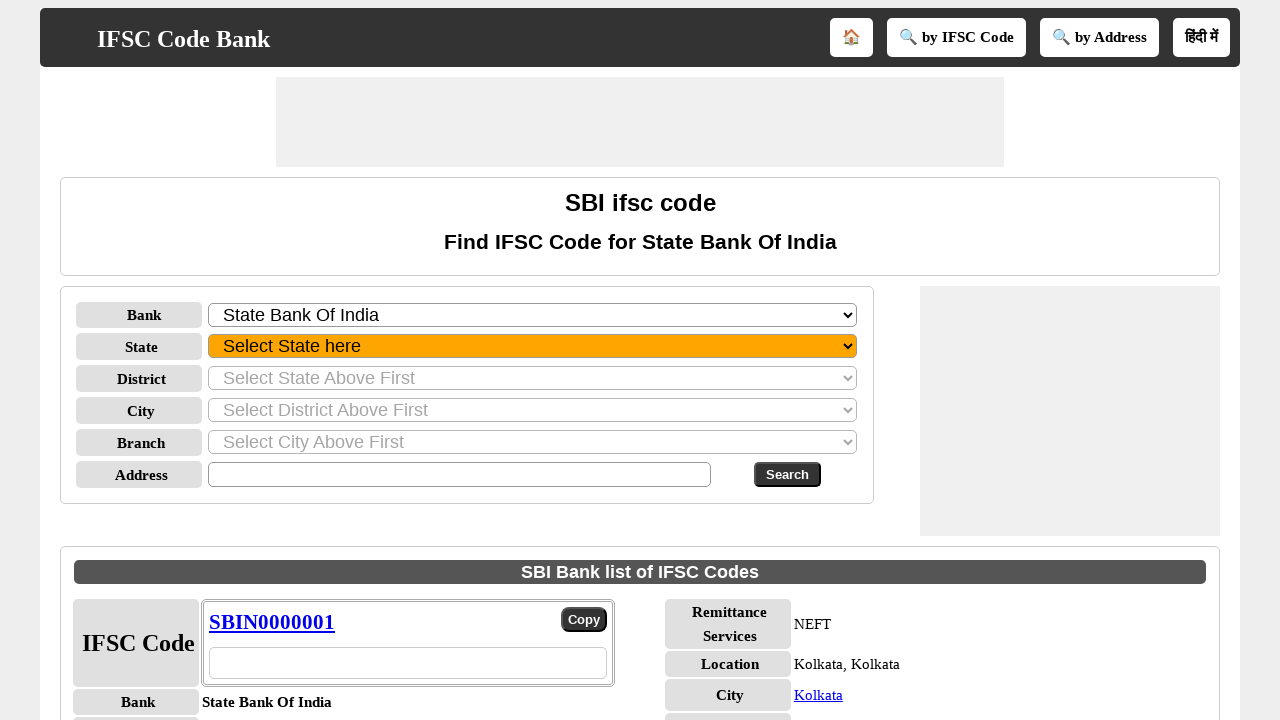

Selected 'Andhra Pradesh' from state dropdown on #BC_ddlState
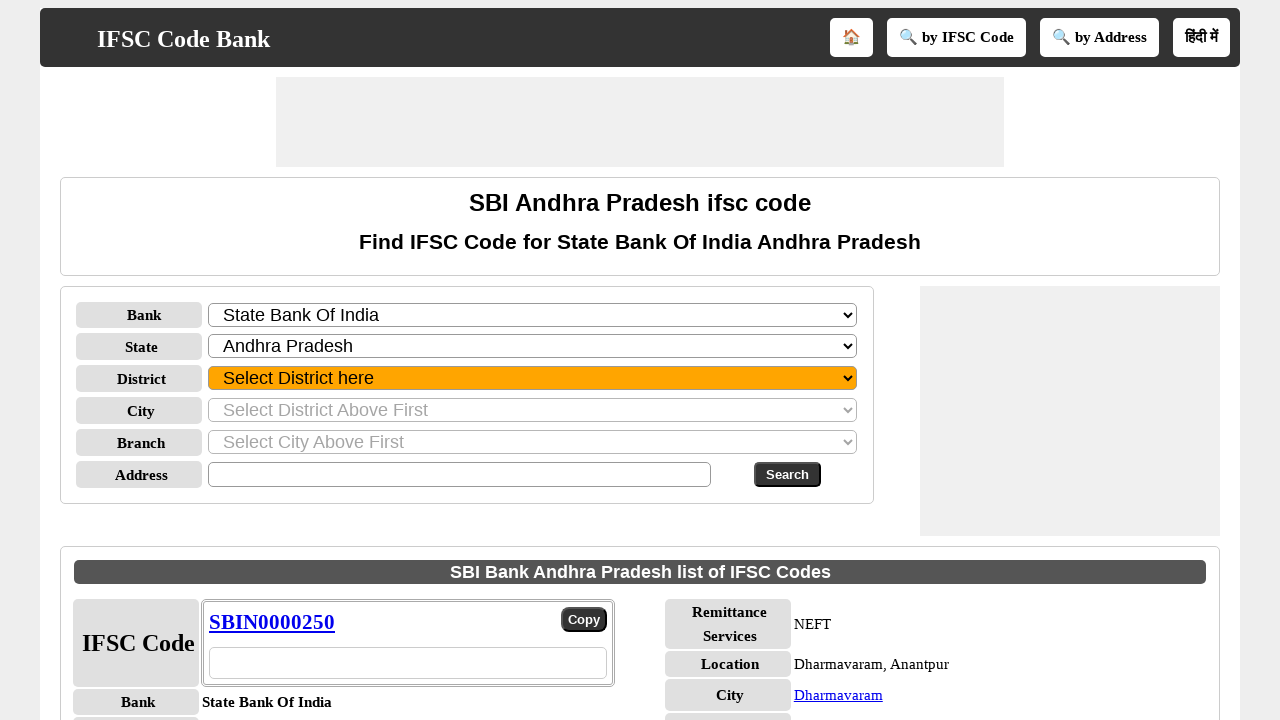

Selected 'East Godavari' from district dropdown on #BC_ddlDistrict
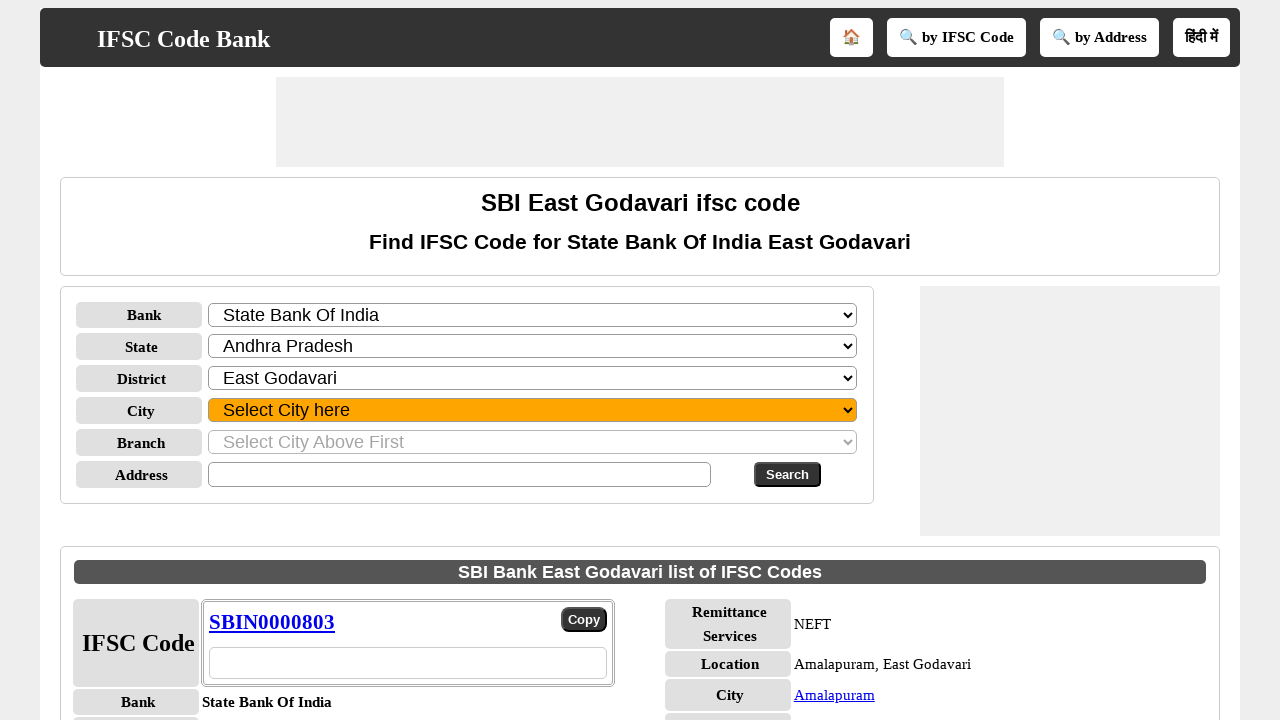

Selected 'Ramachandrapuram' from city dropdown on #BC_ddlCity
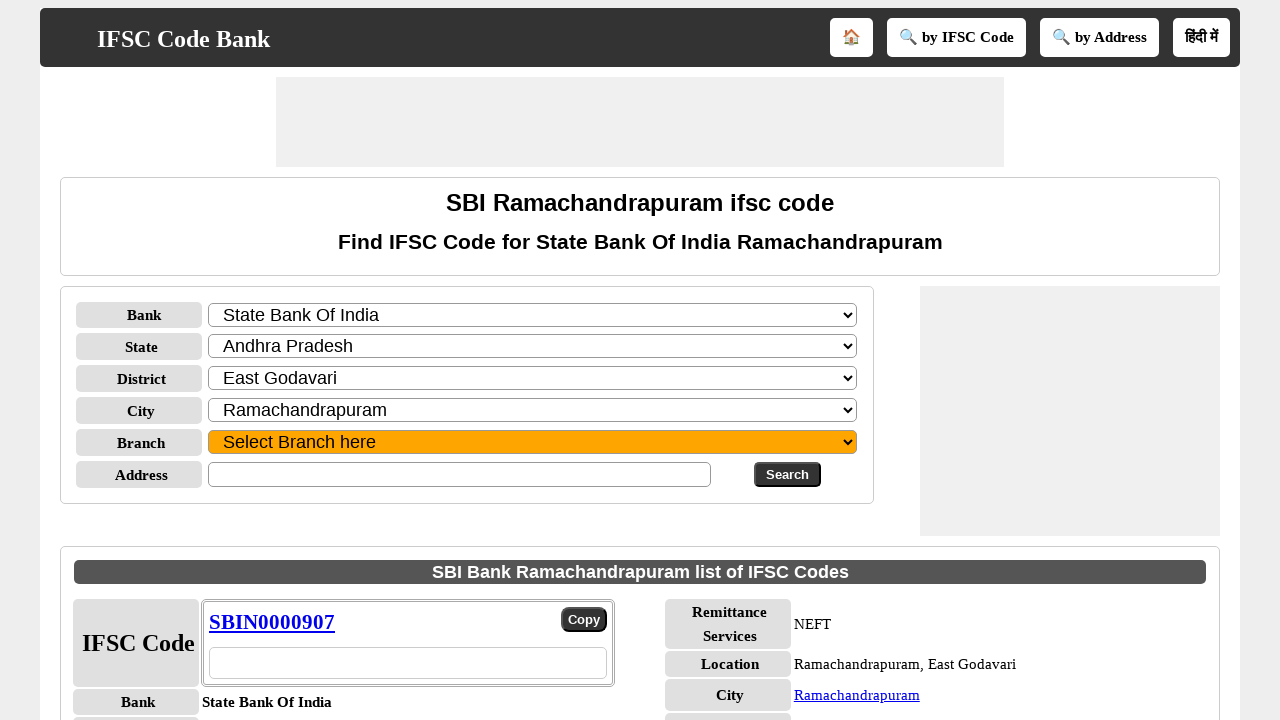

Selected 'Ramachandra Puram (SBIN0000907)' from branch dropdown on #BC_ddlBranch
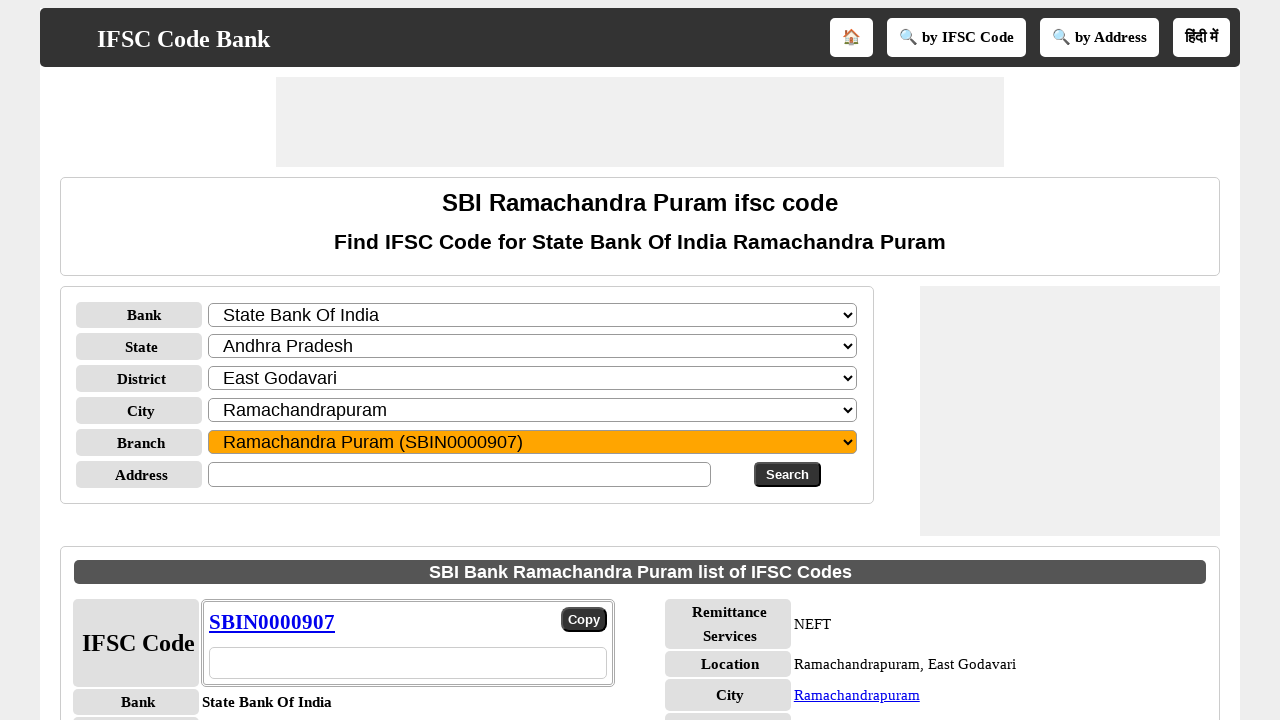

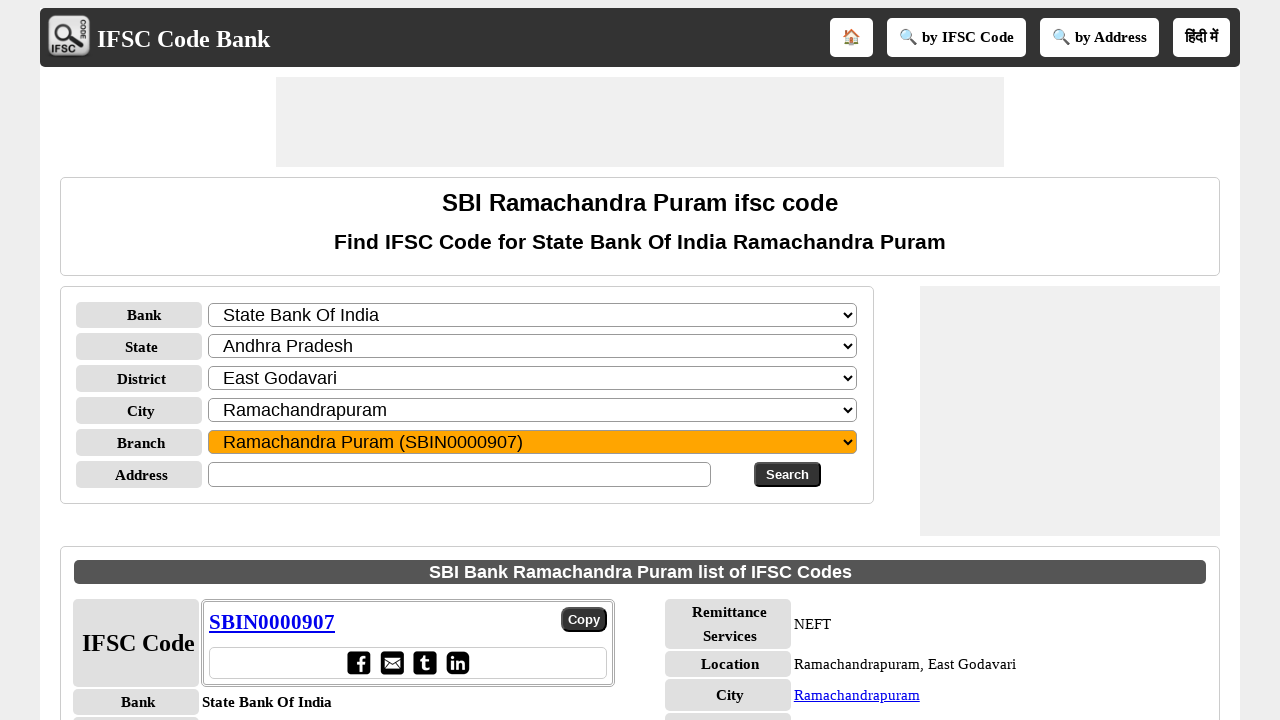